Tests page scrolling functionality by using keyboard keys to scroll down and up the page using PAGE_DOWN, ARROW_DOWN, PAGE_UP, and ARROW_UP keys

Starting URL: https://techproeducation.com

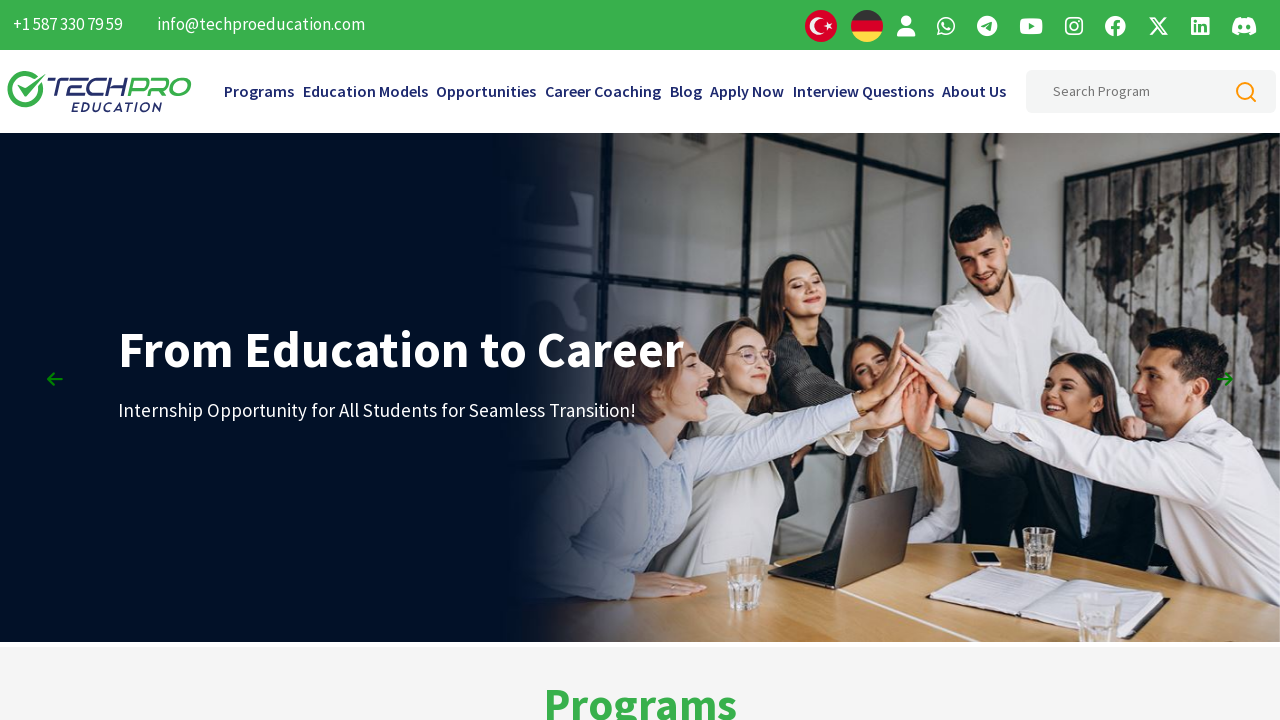

Pressed PAGE_DOWN key to scroll down the page
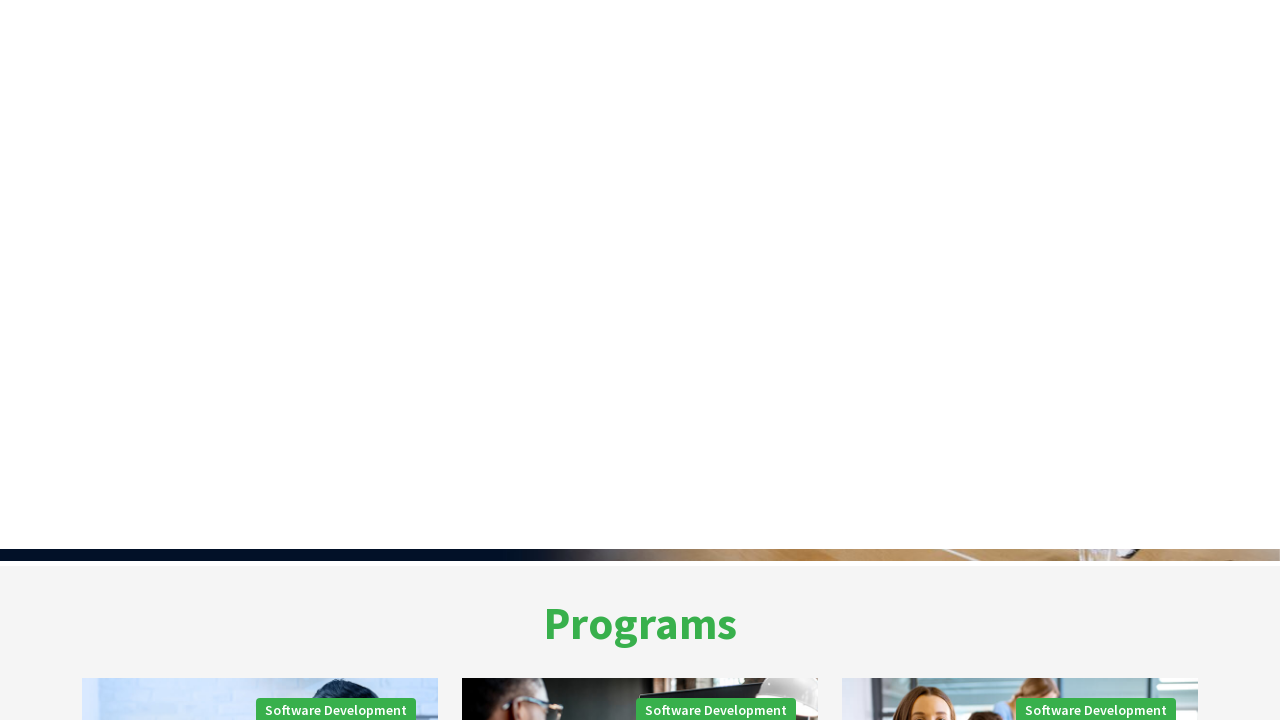

Pressed PAGE_DOWN key to scroll down the page (second time)
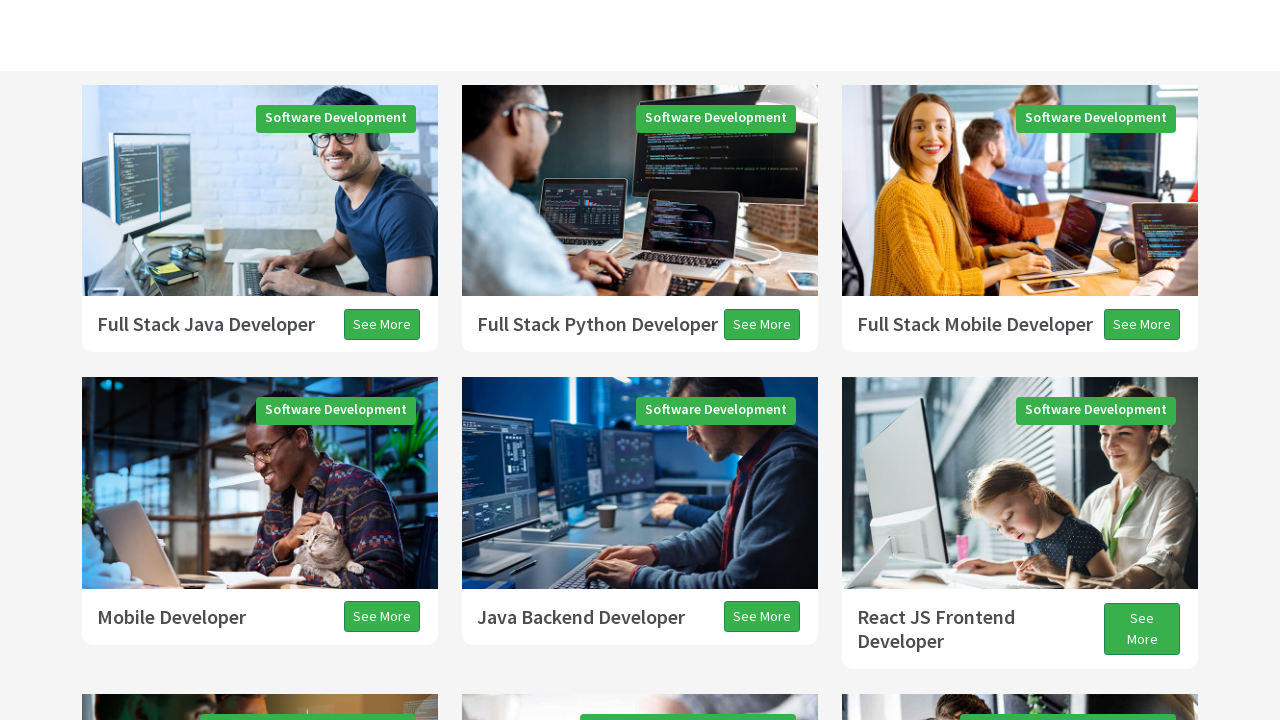

Pressed PAGE_DOWN key to scroll down the page (third time)
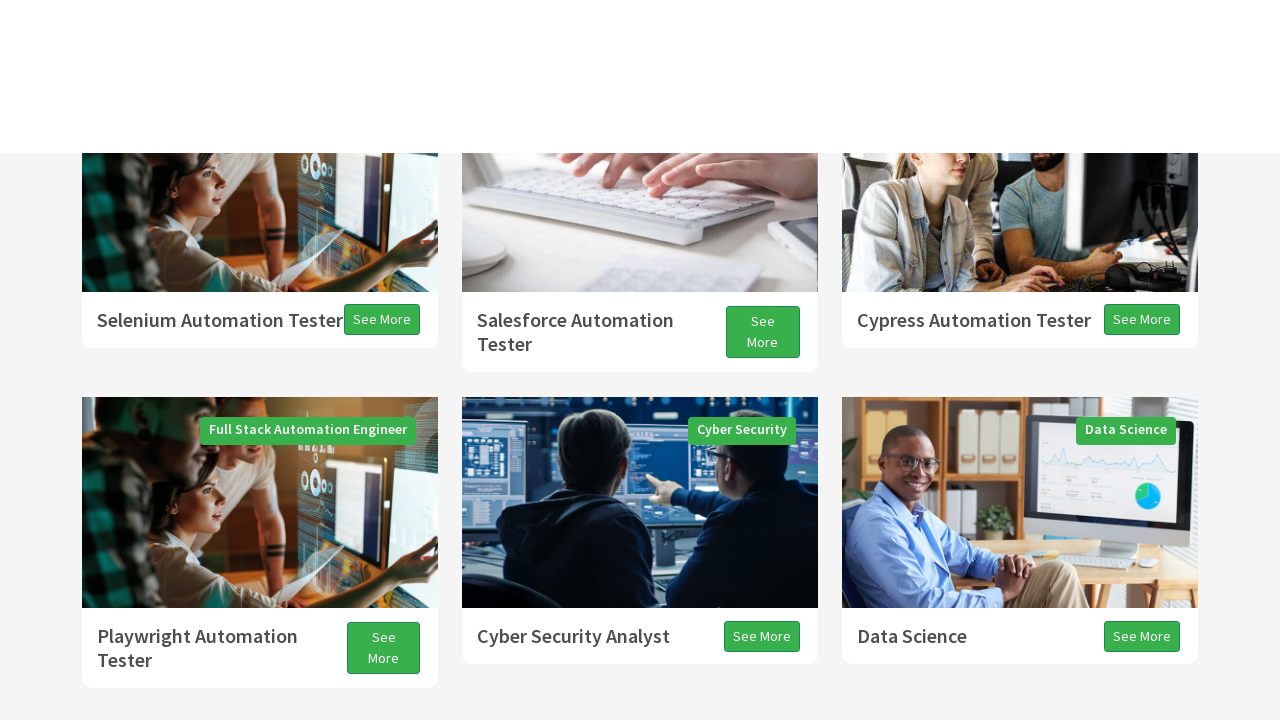

Pressed ARROW_DOWN key to scroll down a smaller amount
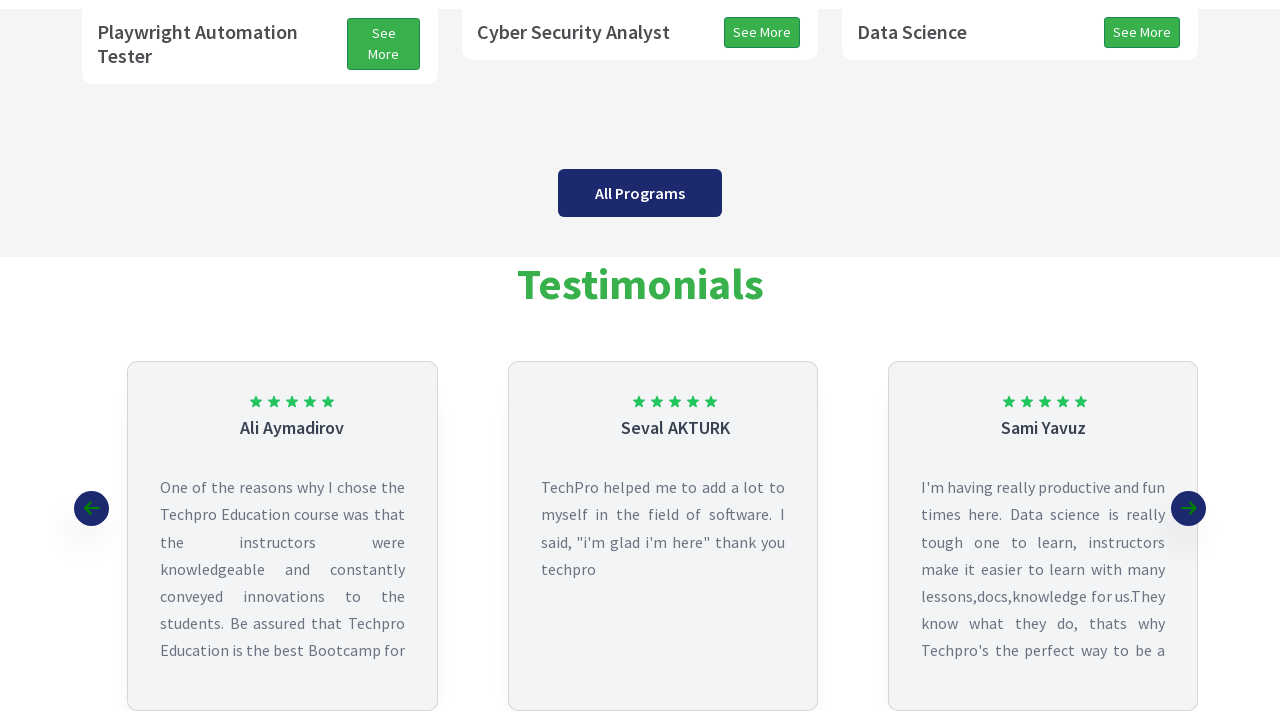

Pressed PAGE_UP key to scroll back up the page
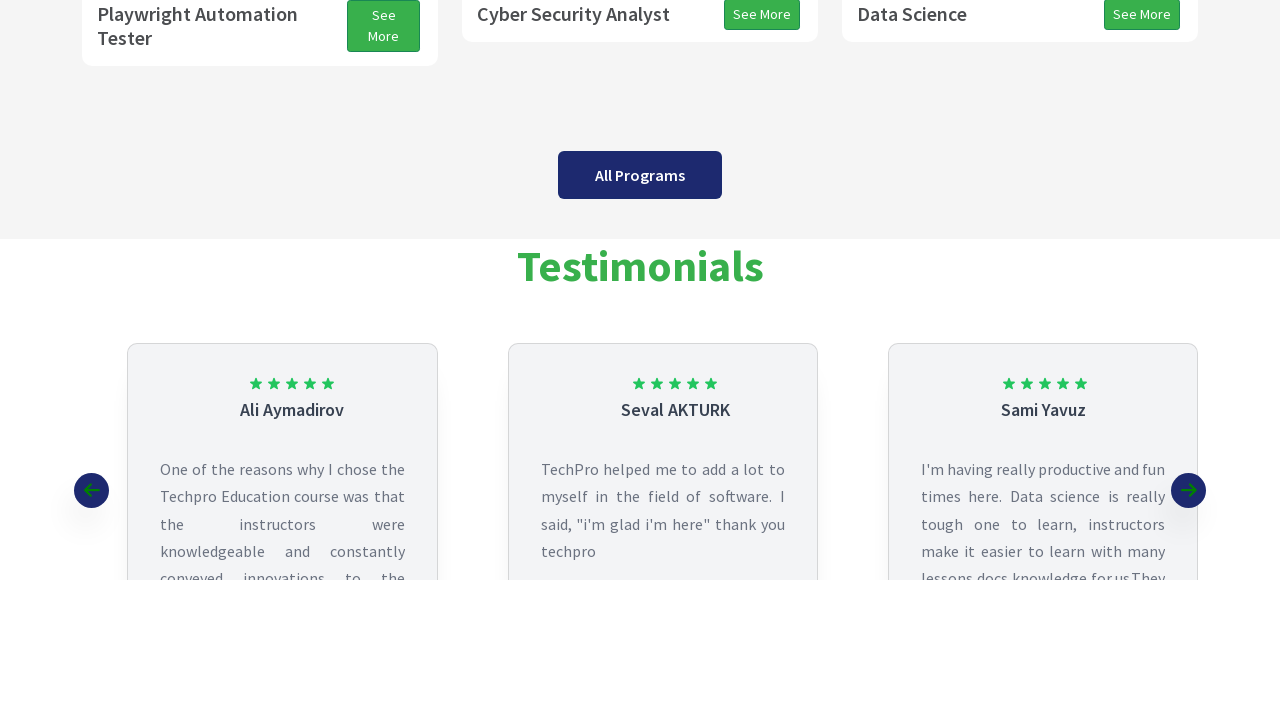

Waited 3 seconds for page to settle
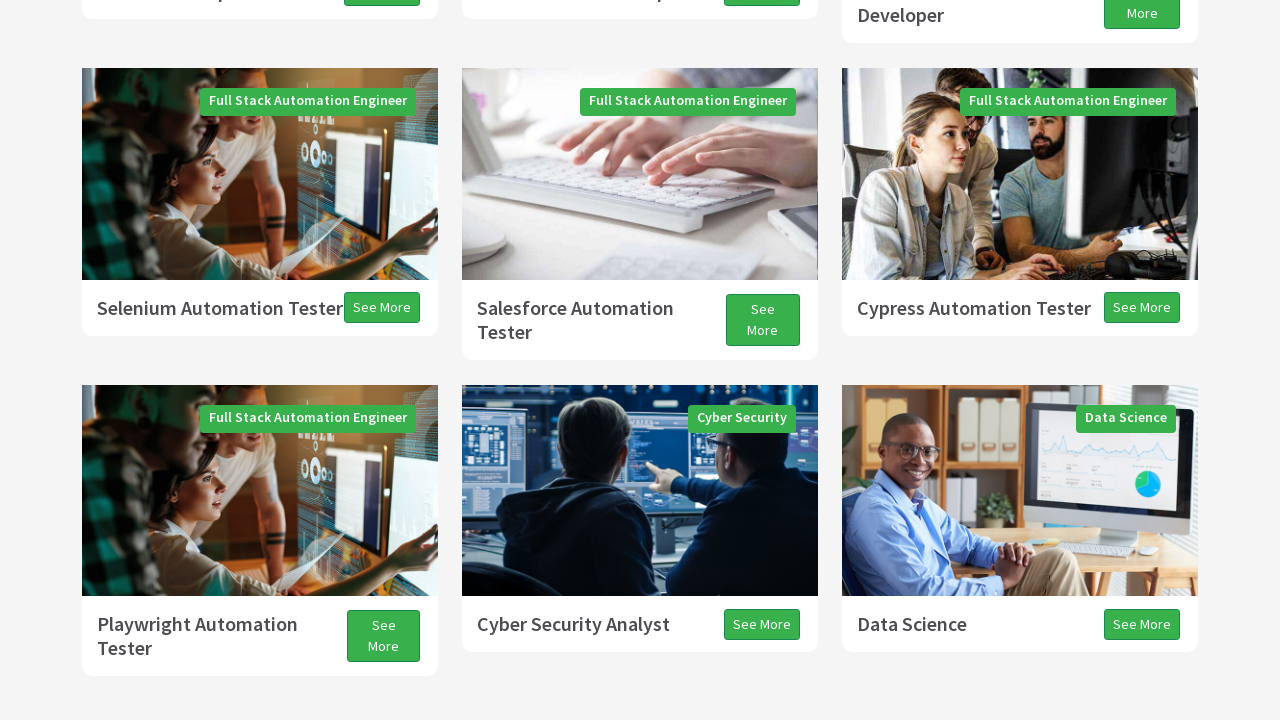

Pressed ARROW_UP key to scroll up a smaller amount
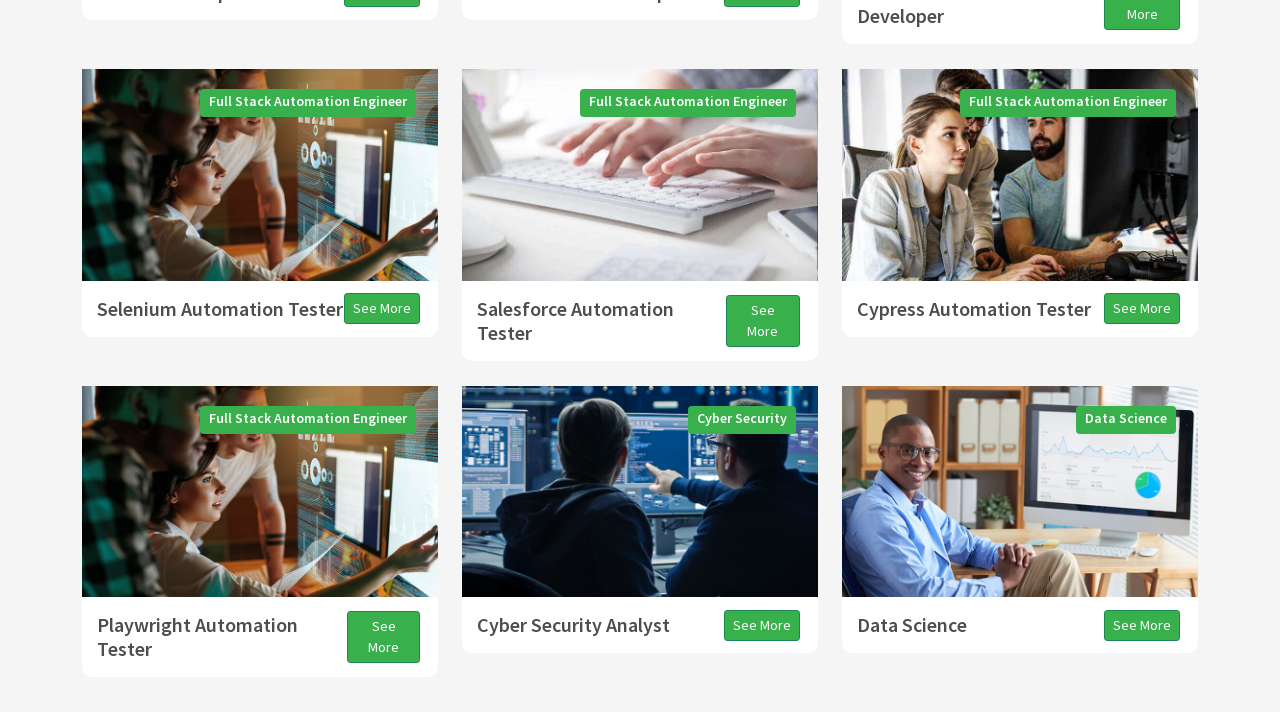

Waited 3 seconds for page to settle
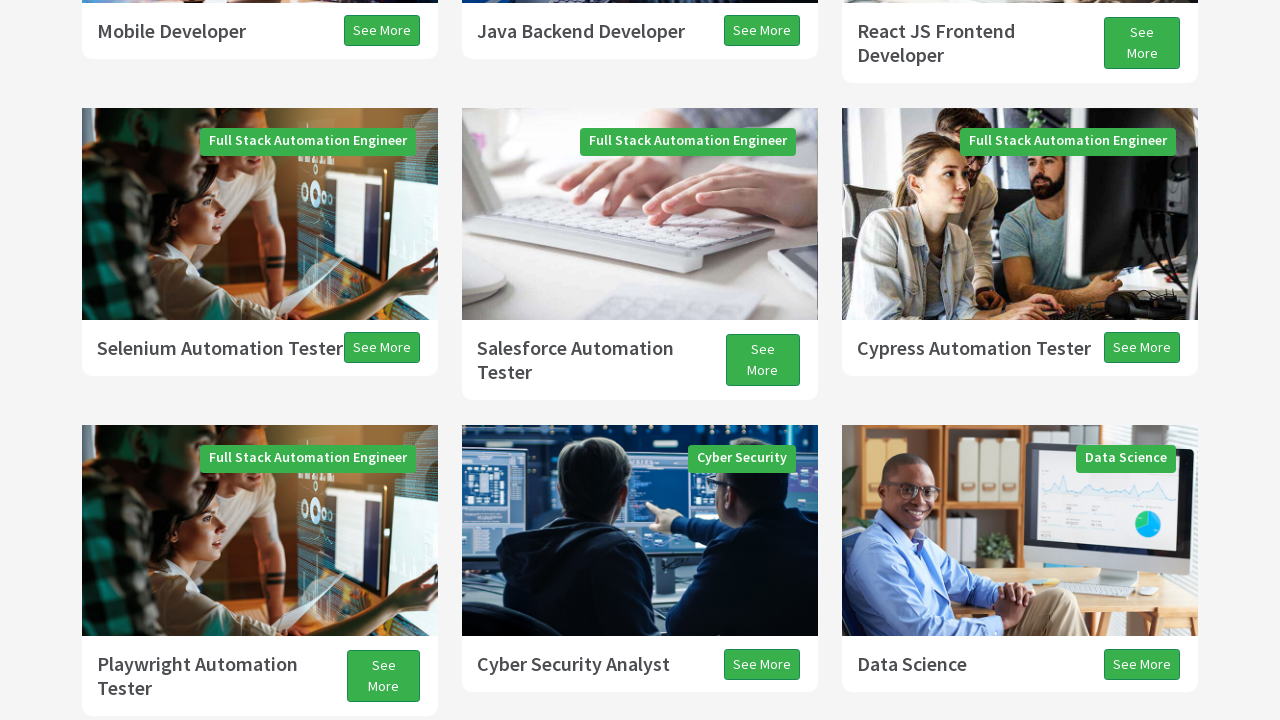

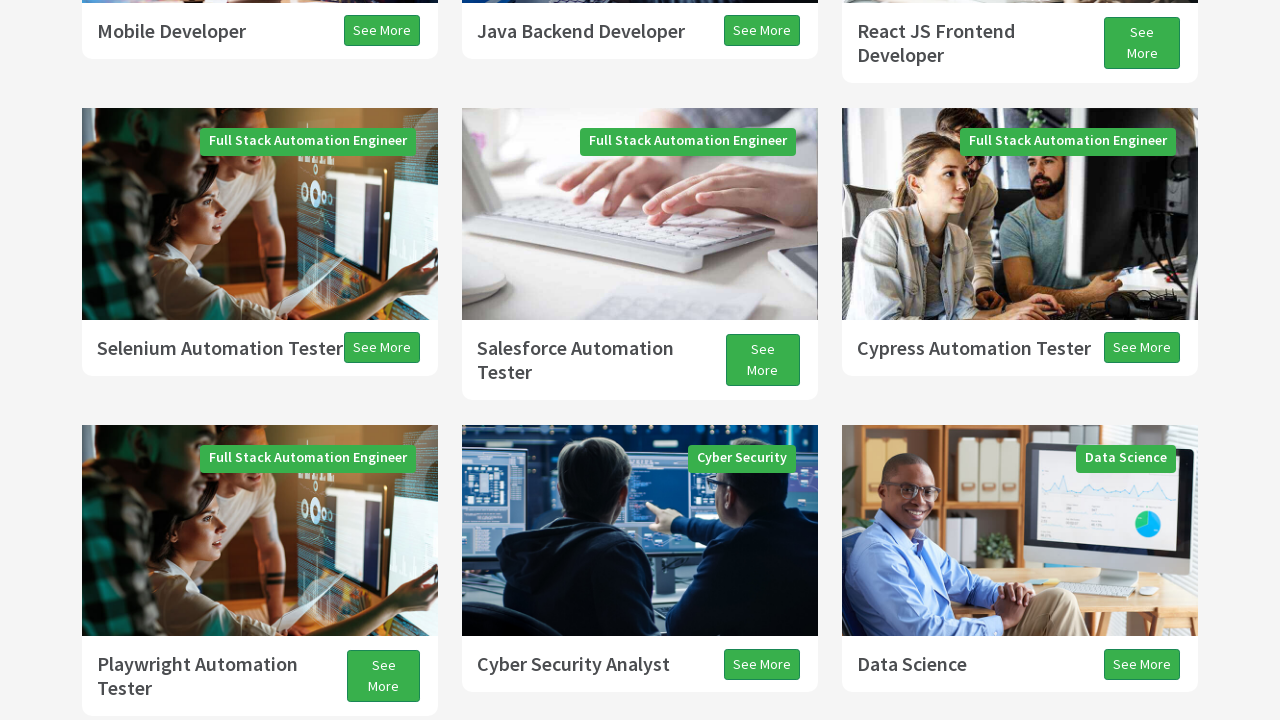